Tests the jQuery UI Selectable widget by switching to the demo iframe and selecting multiple items (Item 4, Item 3, Item 1) using Control+Click keyboard modifier actions.

Starting URL: https://jqueryui.com/selectable/

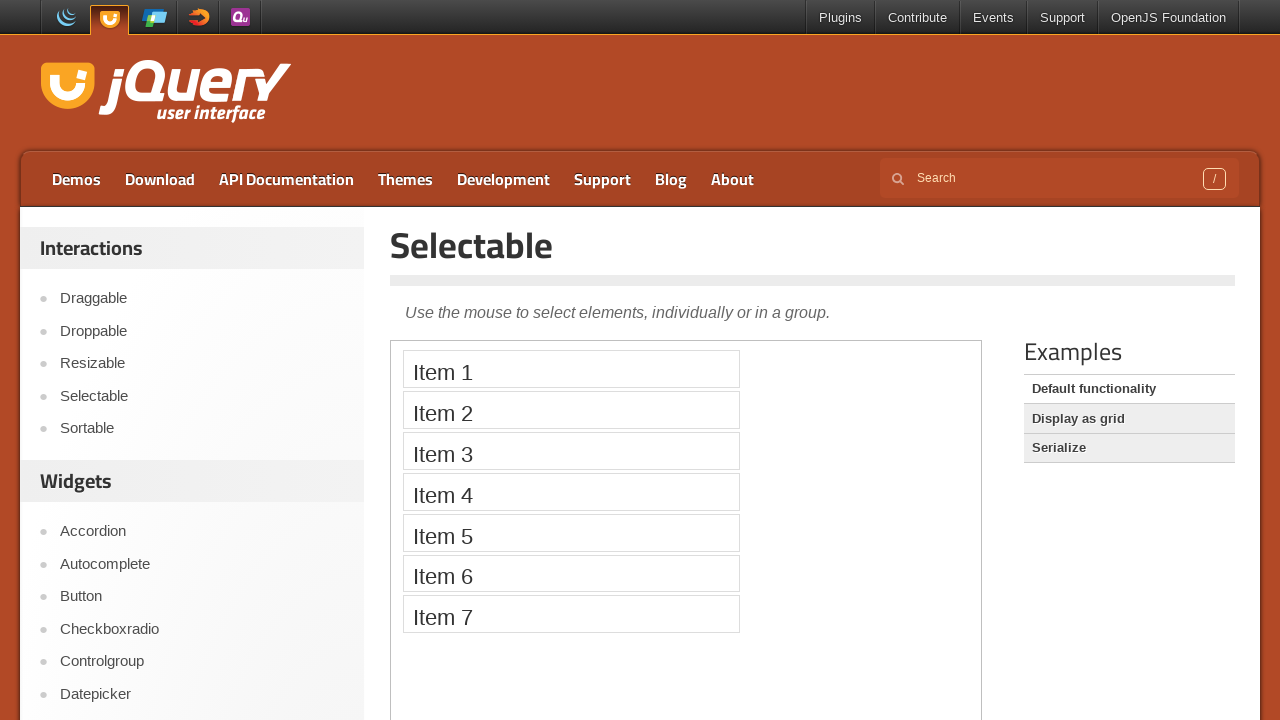

Located demo iframe for jQuery UI Selectable widget
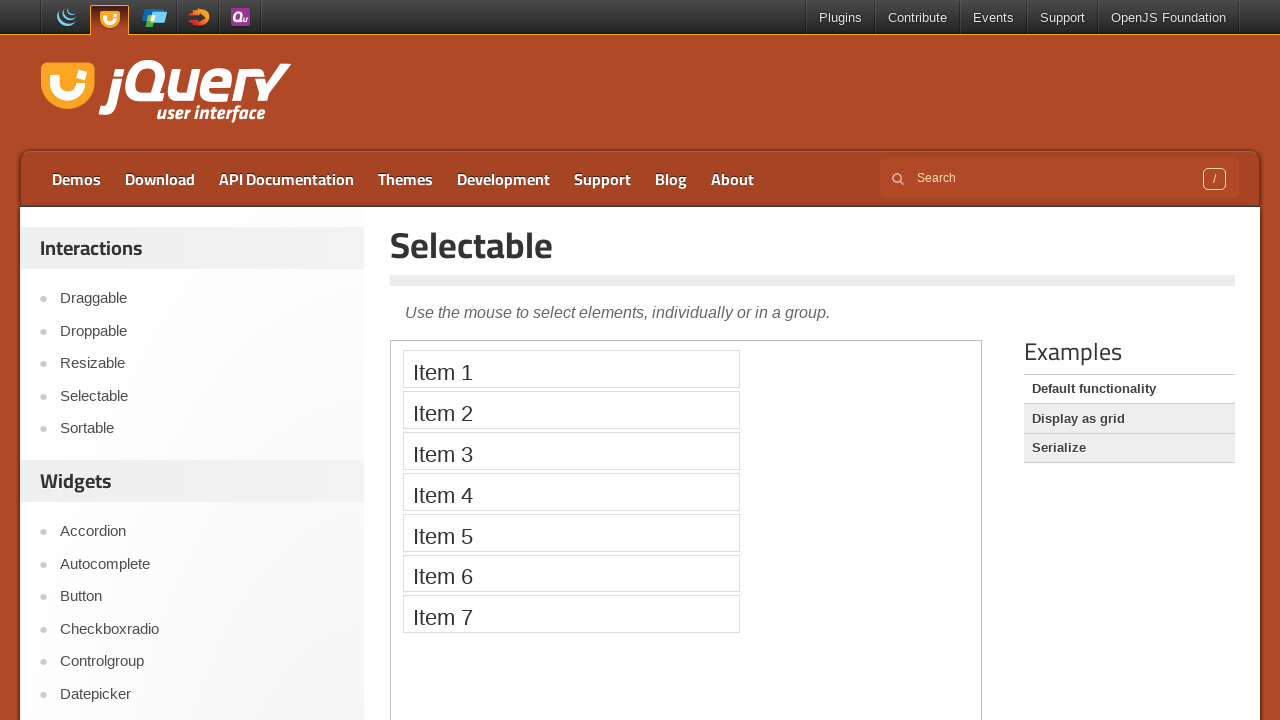

Waited for selectable list to be visible (Item 1 found)
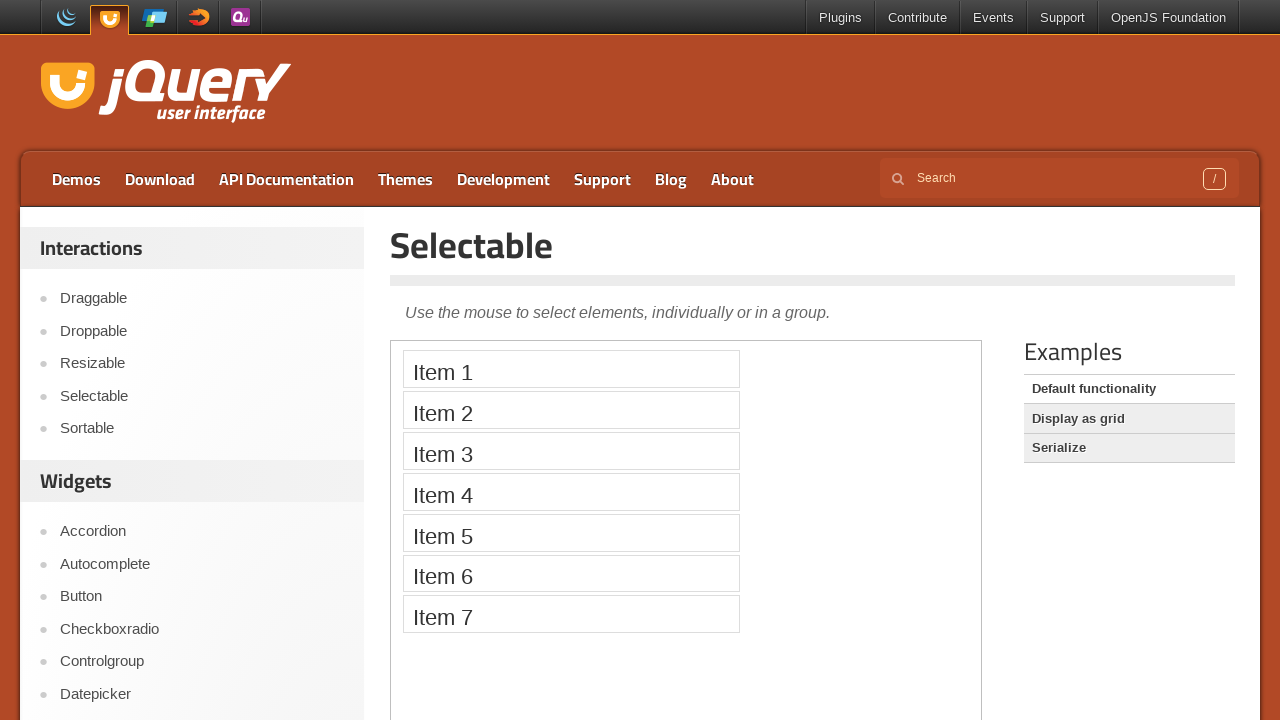

Selected Item 4 using Control+Click at (571, 492) on iframe.demo-frame >> internal:control=enter-frame >> xpath=//li[text()='Item 4']
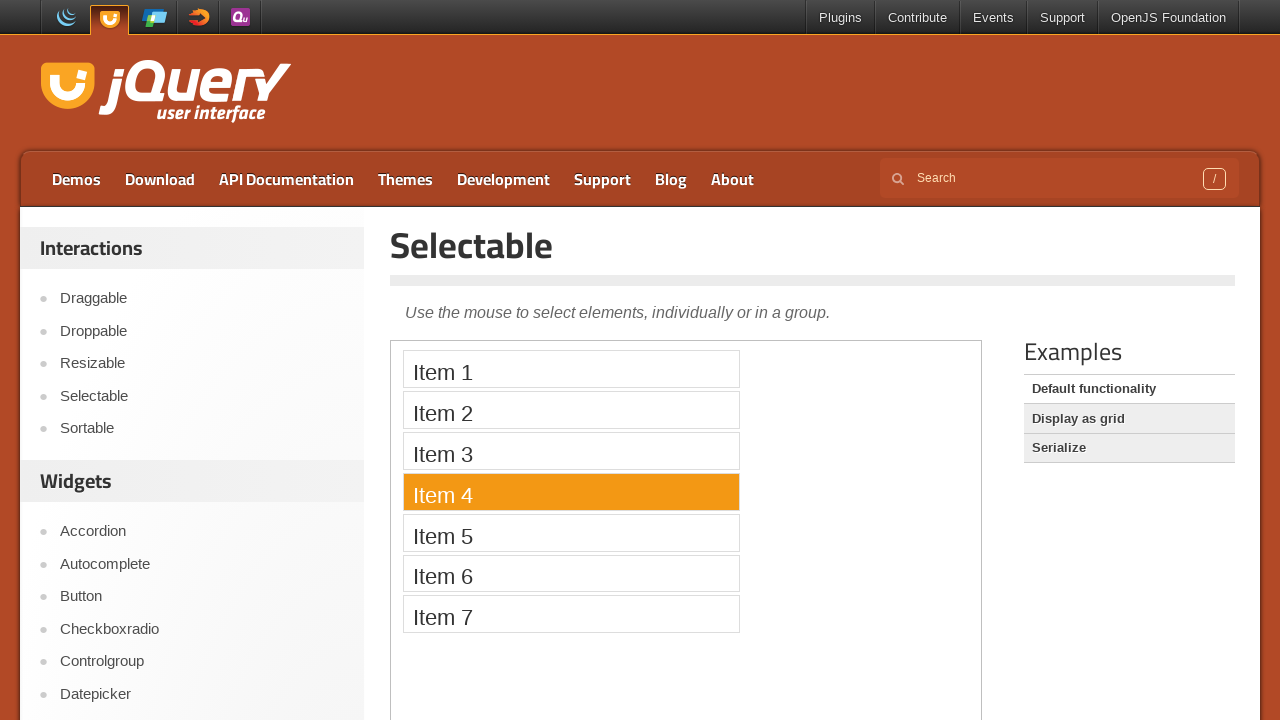

Selected Item 3 using Control+Click at (571, 451) on iframe.demo-frame >> internal:control=enter-frame >> xpath=//li[text()='Item 3']
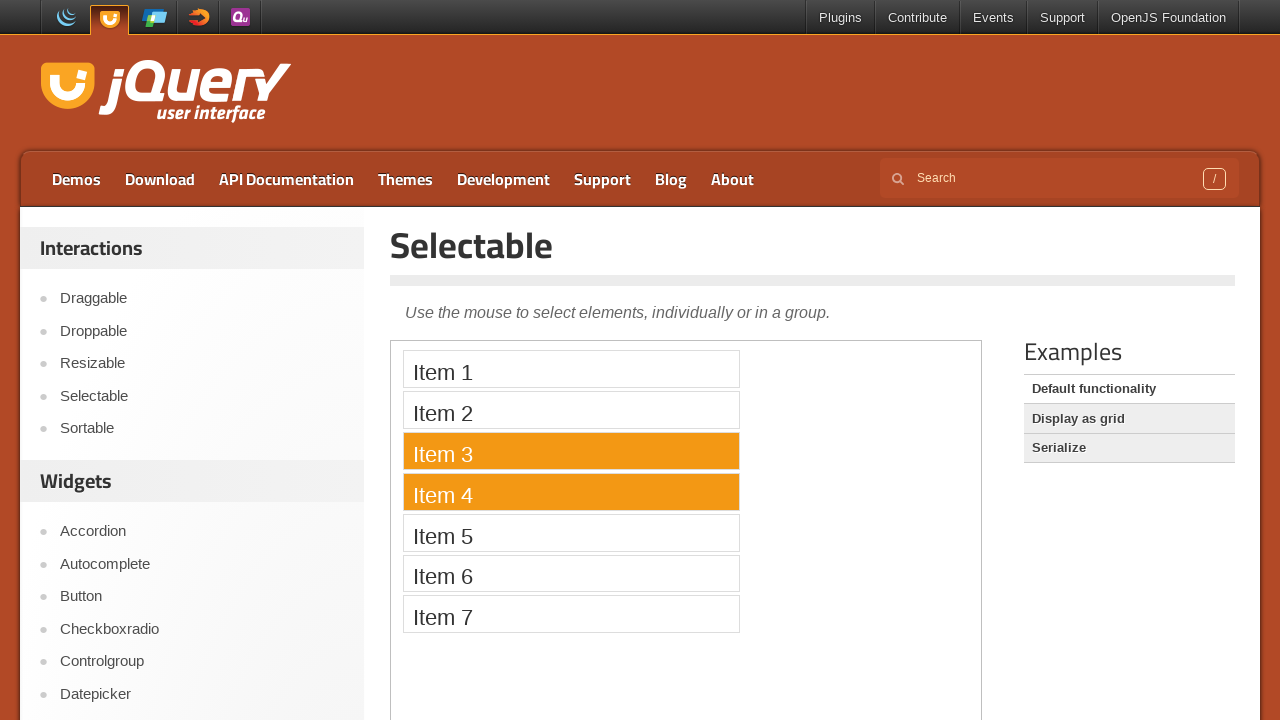

Selected Item 1 using Control+Click at (571, 369) on iframe.demo-frame >> internal:control=enter-frame >> xpath=//li[text()='Item 1']
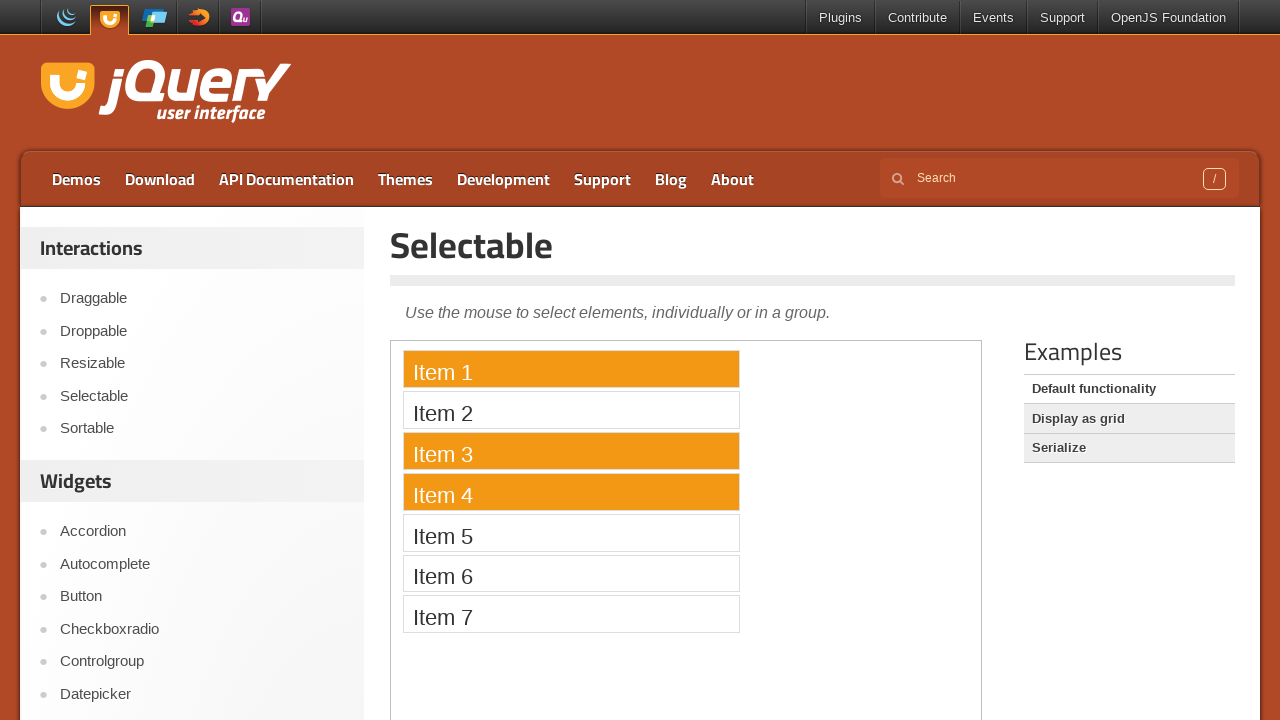

Verified Item 4 is selected (has ui-selected class)
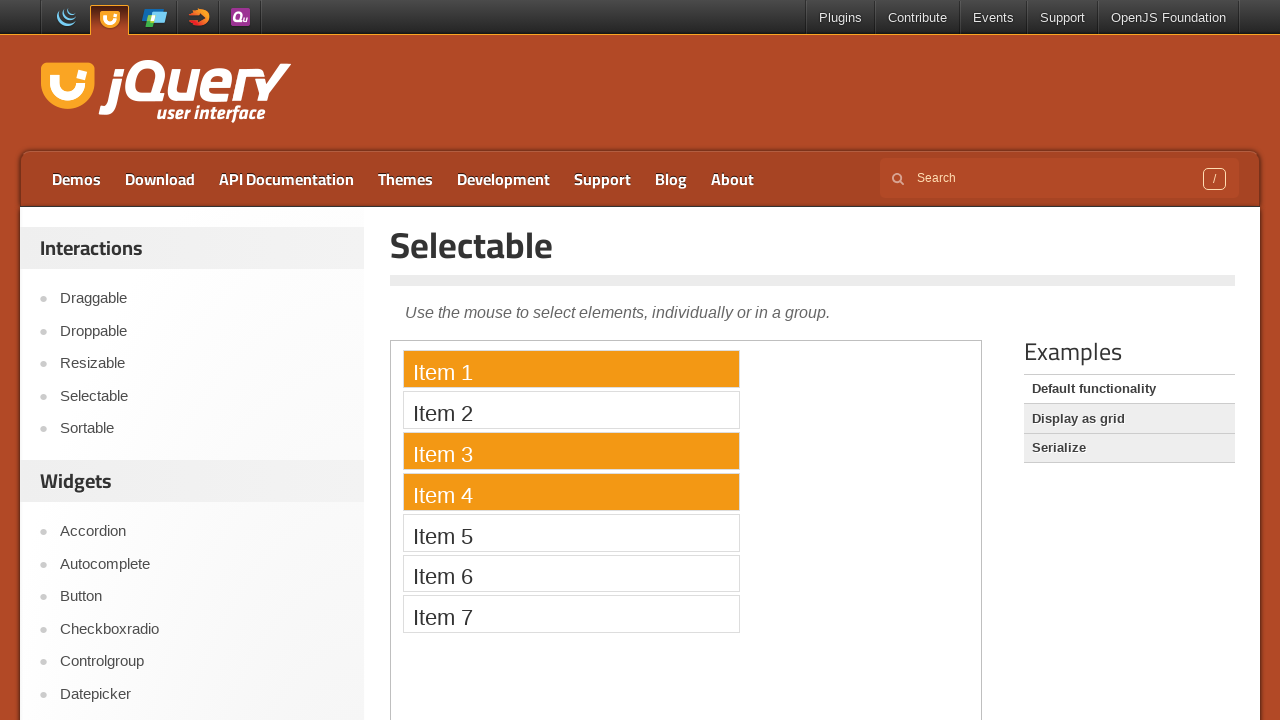

Verified Item 3 is selected (has ui-selected class)
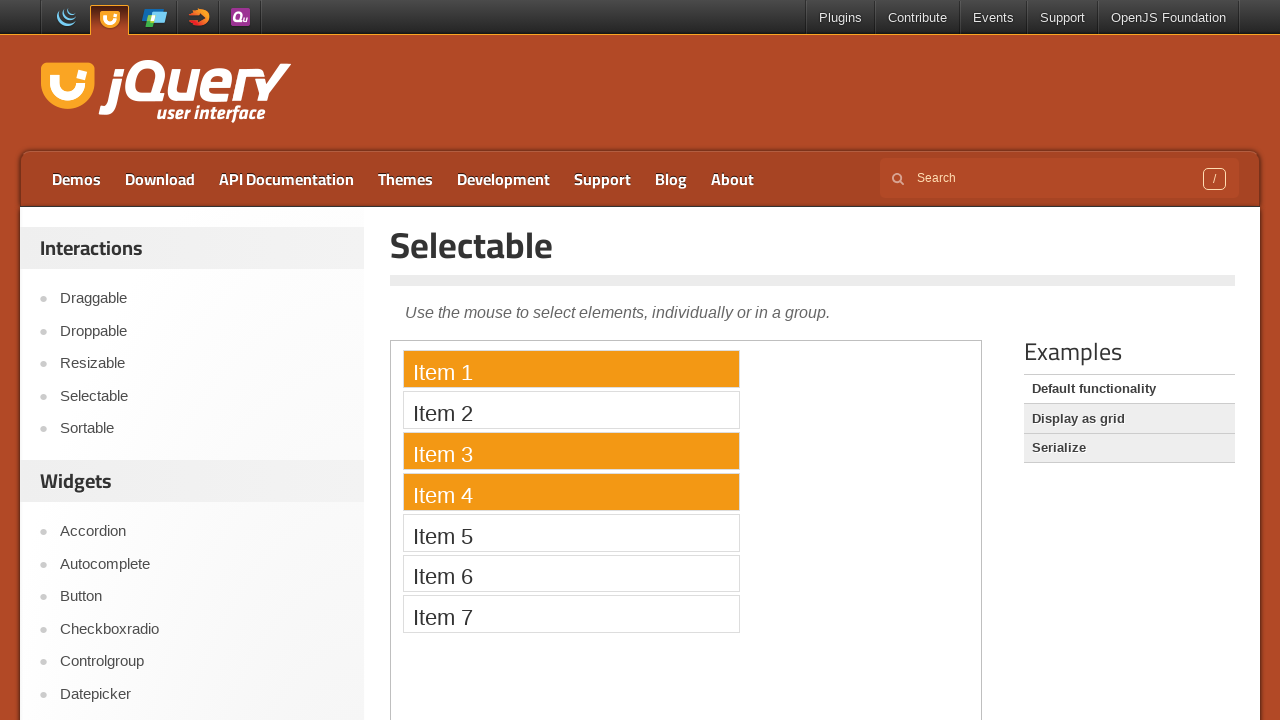

Verified Item 1 is selected (has ui-selected class)
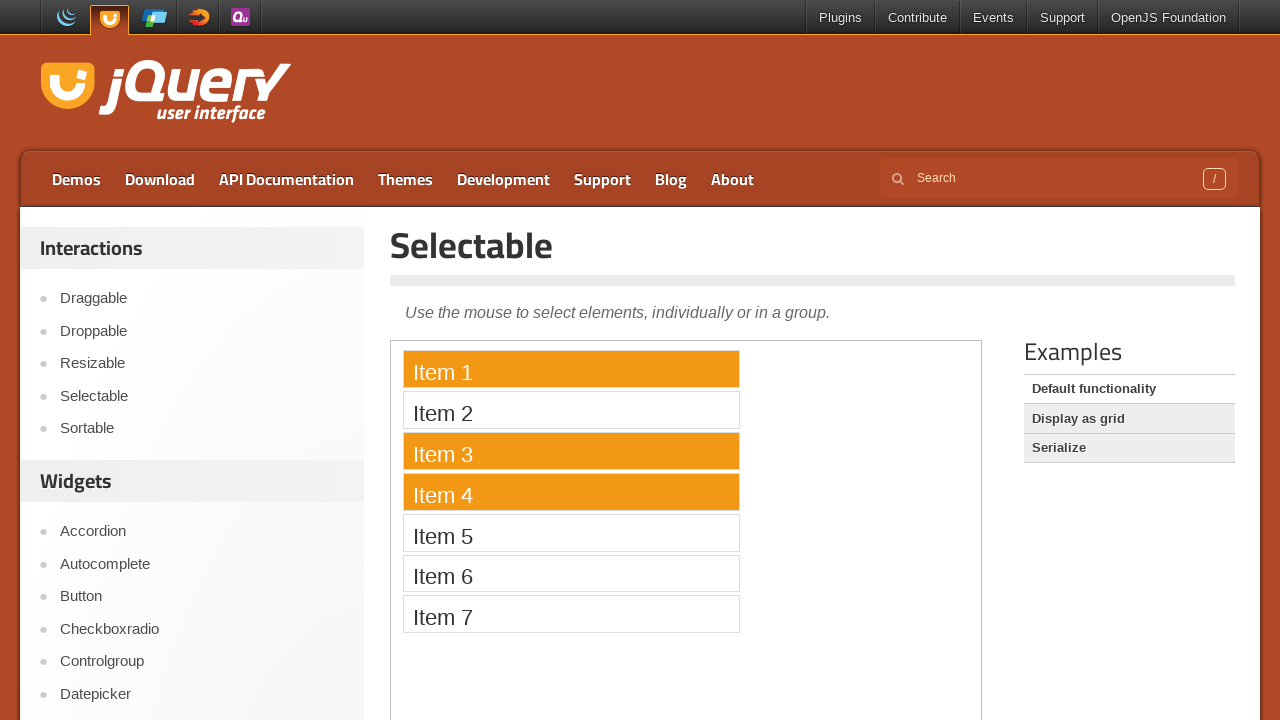

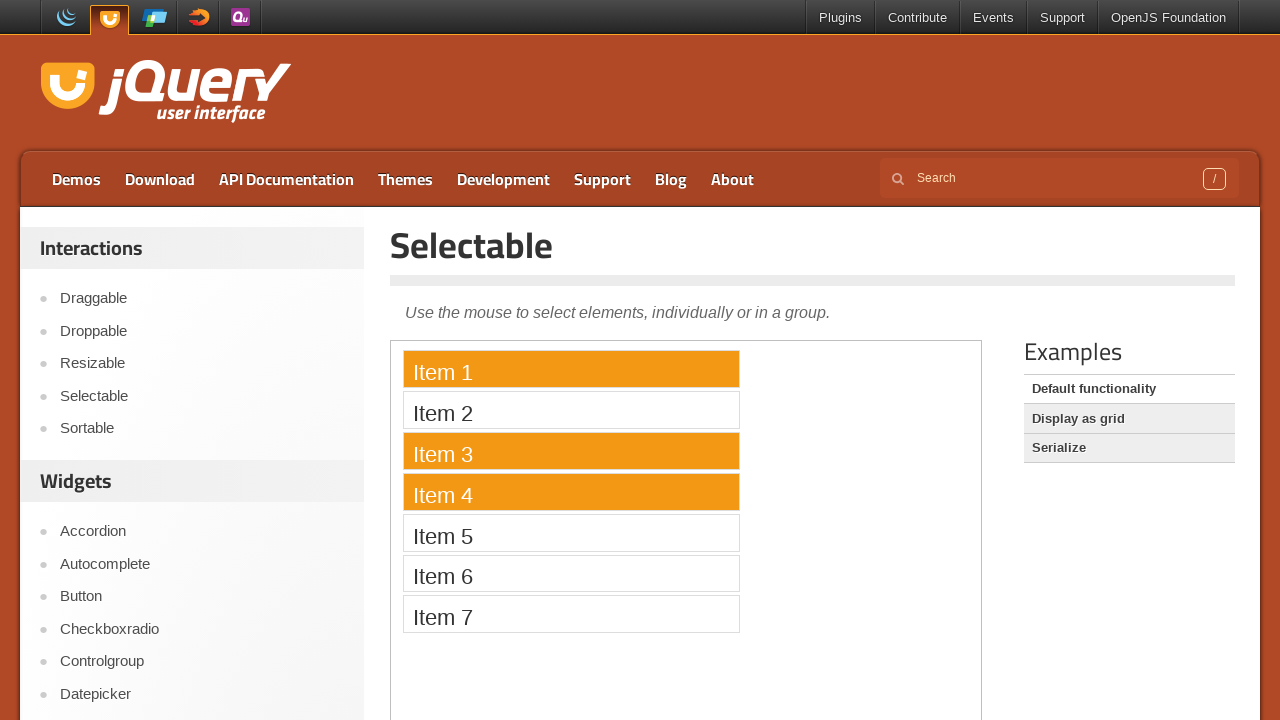